Tests language switching functionality by clicking the language selector and switching from Russian to English version of the site.

Starting URL: https://ru.onlinemschool.com/

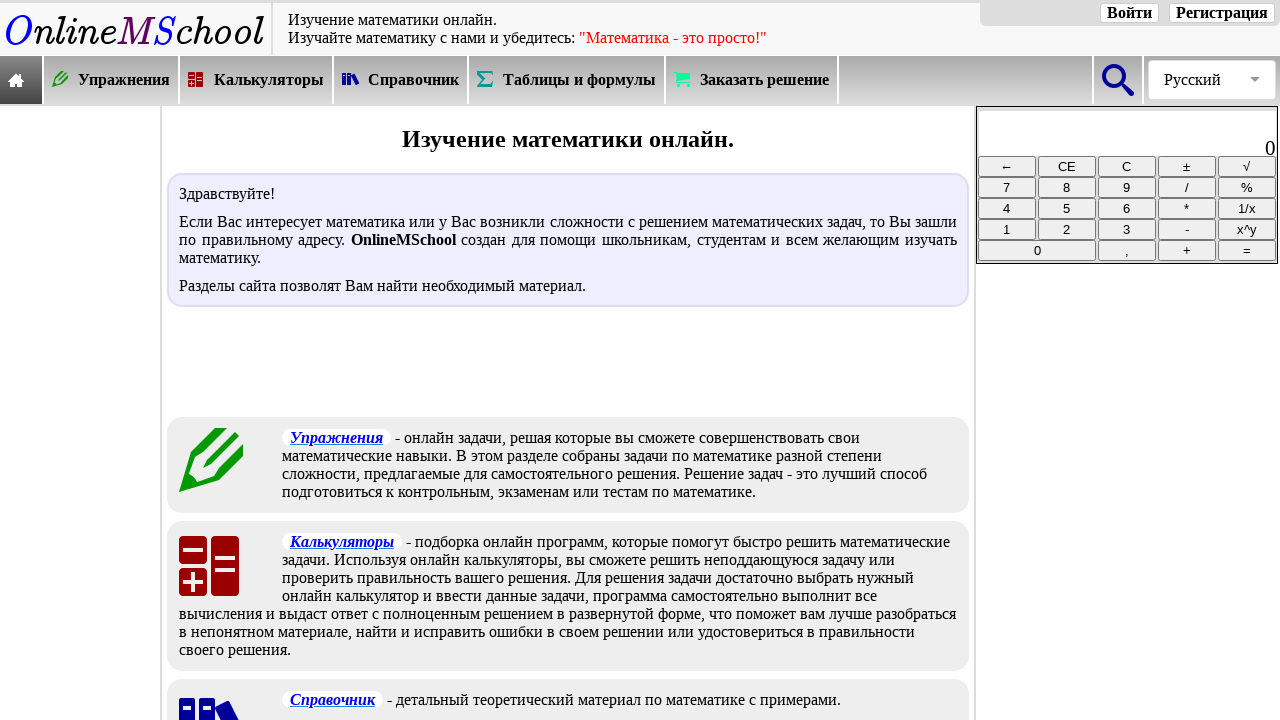

Waited for language selector to appear
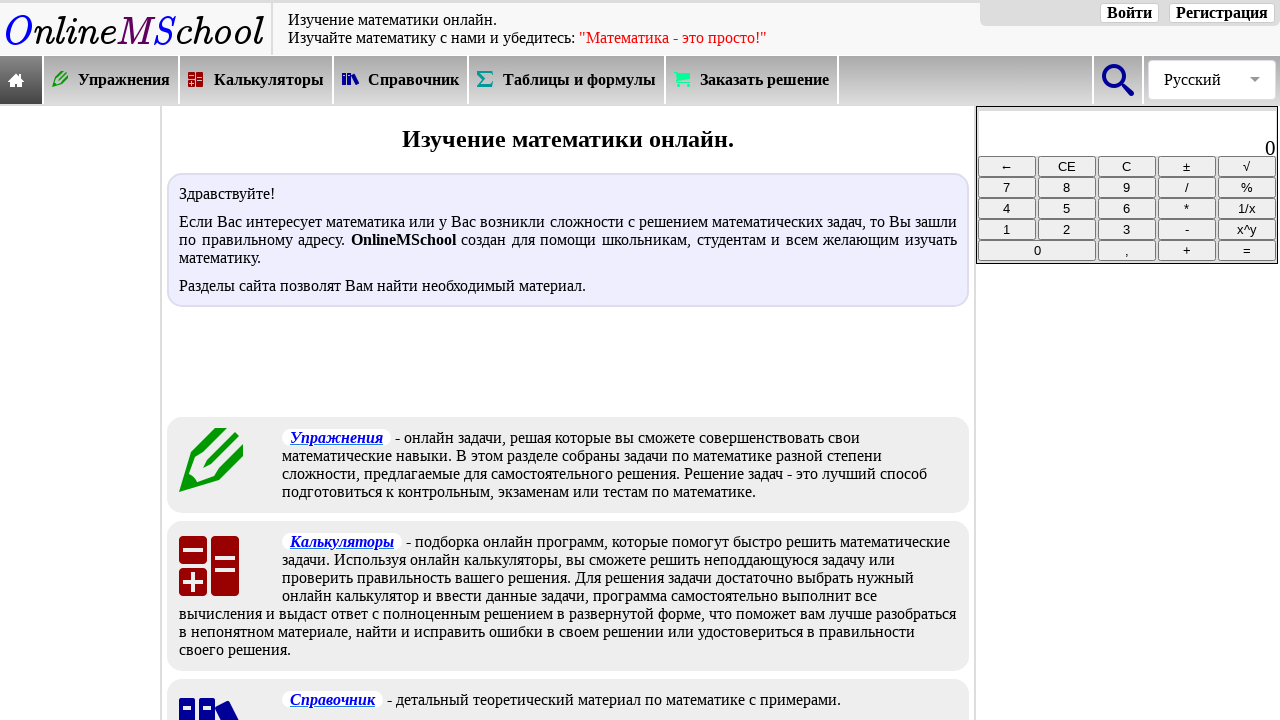

Clicked on language selector dropdown at (1212, 80) on xpath=//*[@id="oms_body1"]/header/nav/div[1]/div/div[2]/div
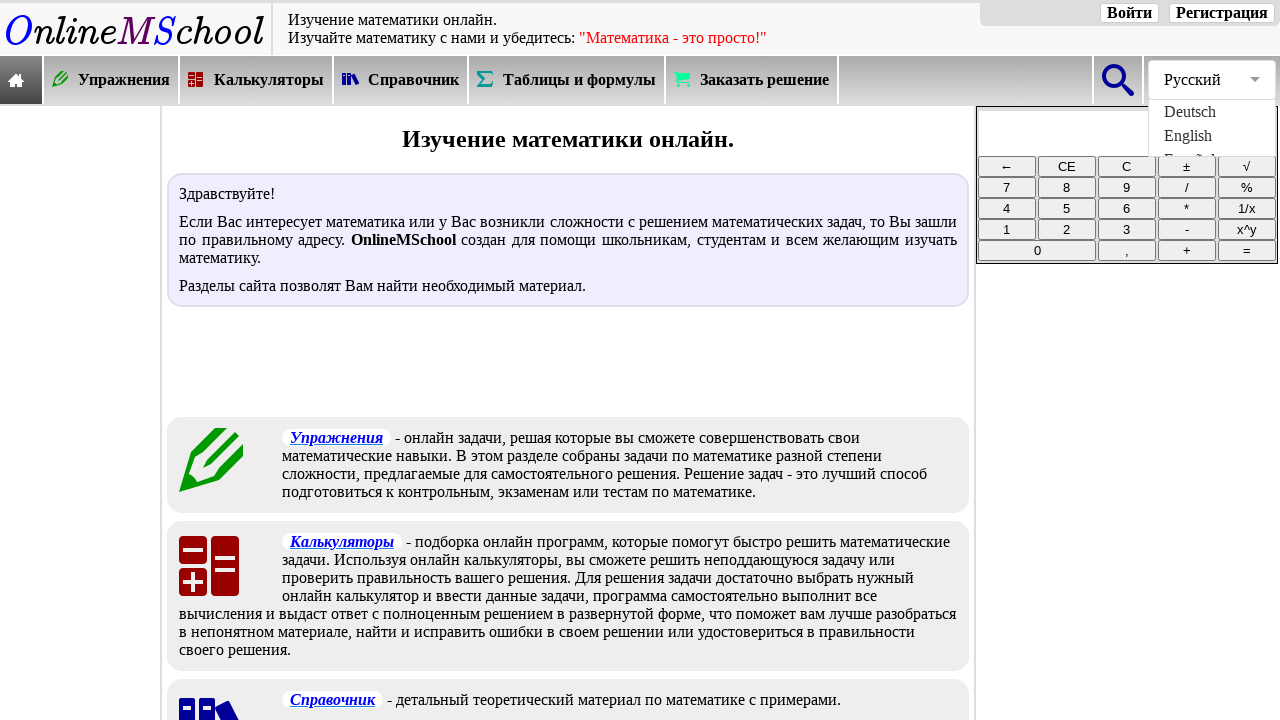

Waited for English language option to appear
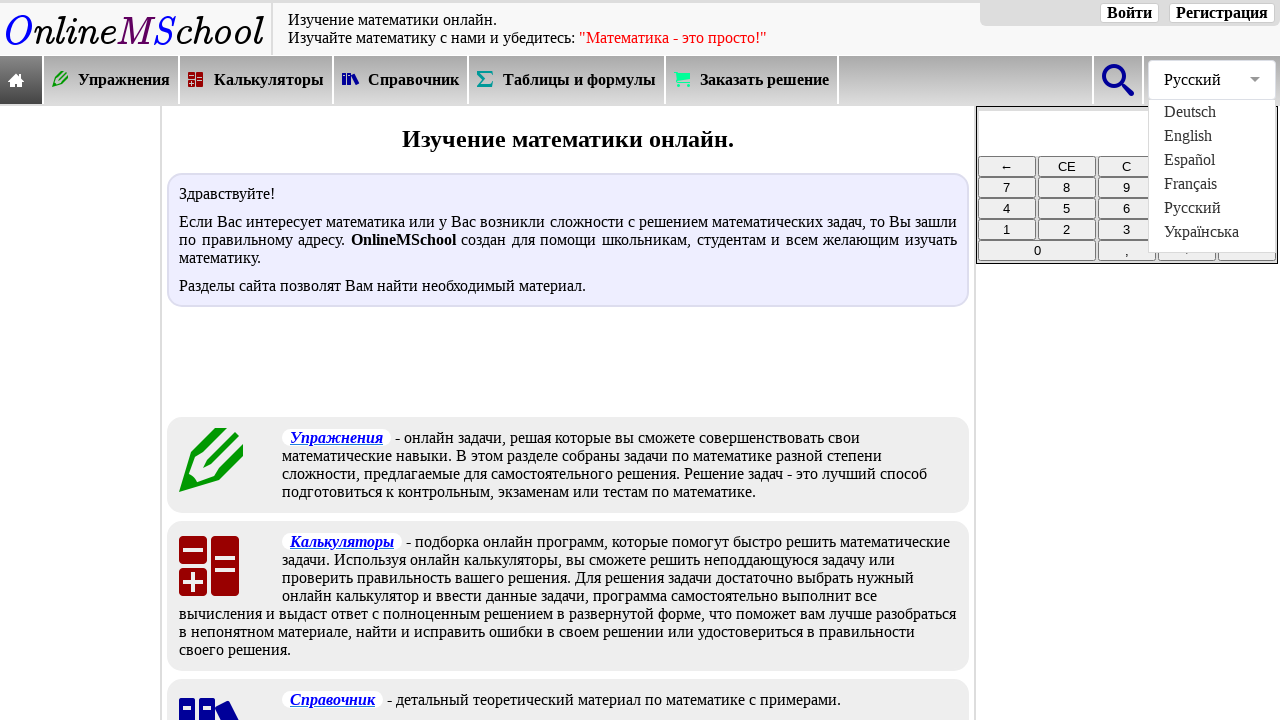

Clicked on English language option at (1212, 136) on xpath=//*[@id="oms_body1"]/header/nav/div[1]/div/div[2]/ul/li[2]/a
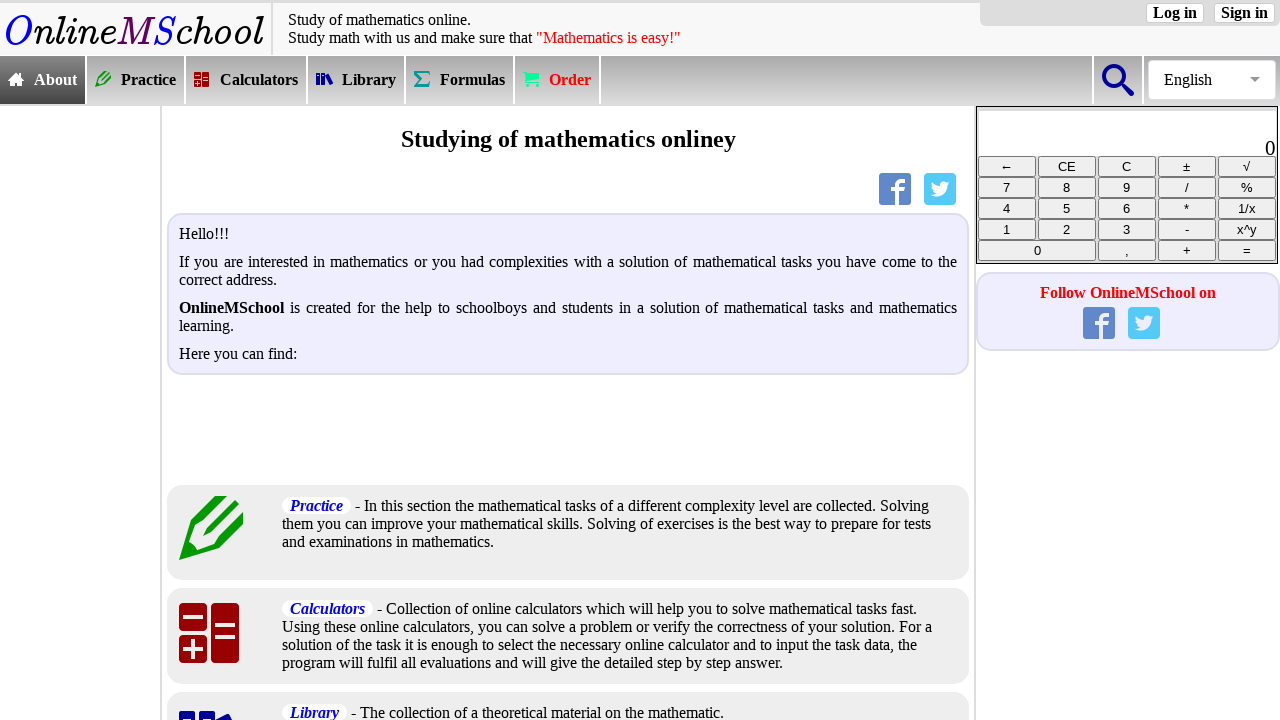

Page navigated to English version at https://onlinemschool.com/
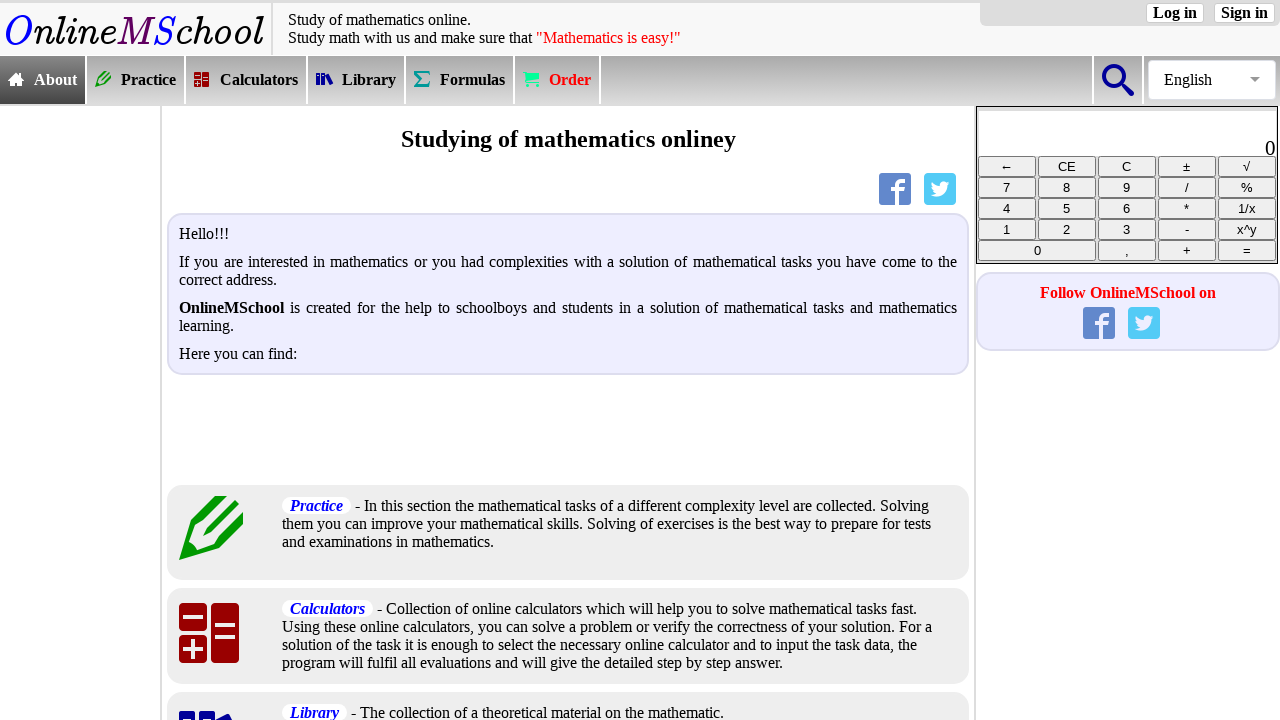

Verified language change - English header loaded
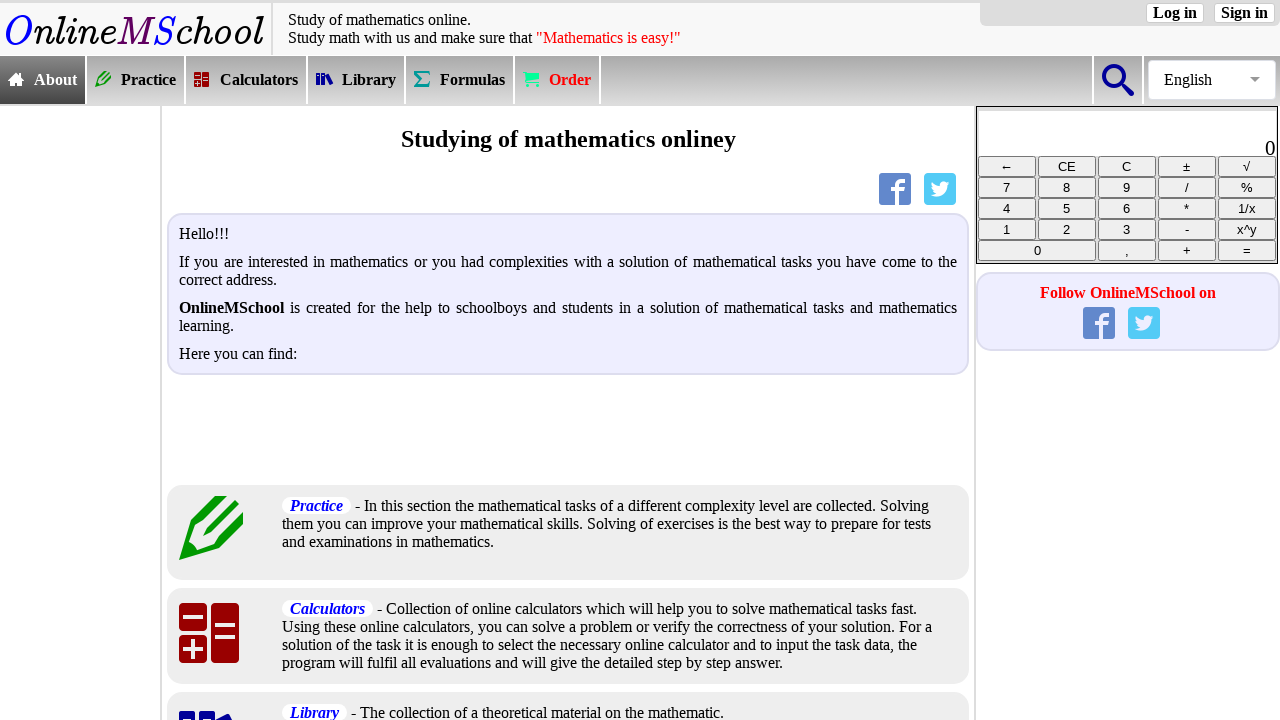

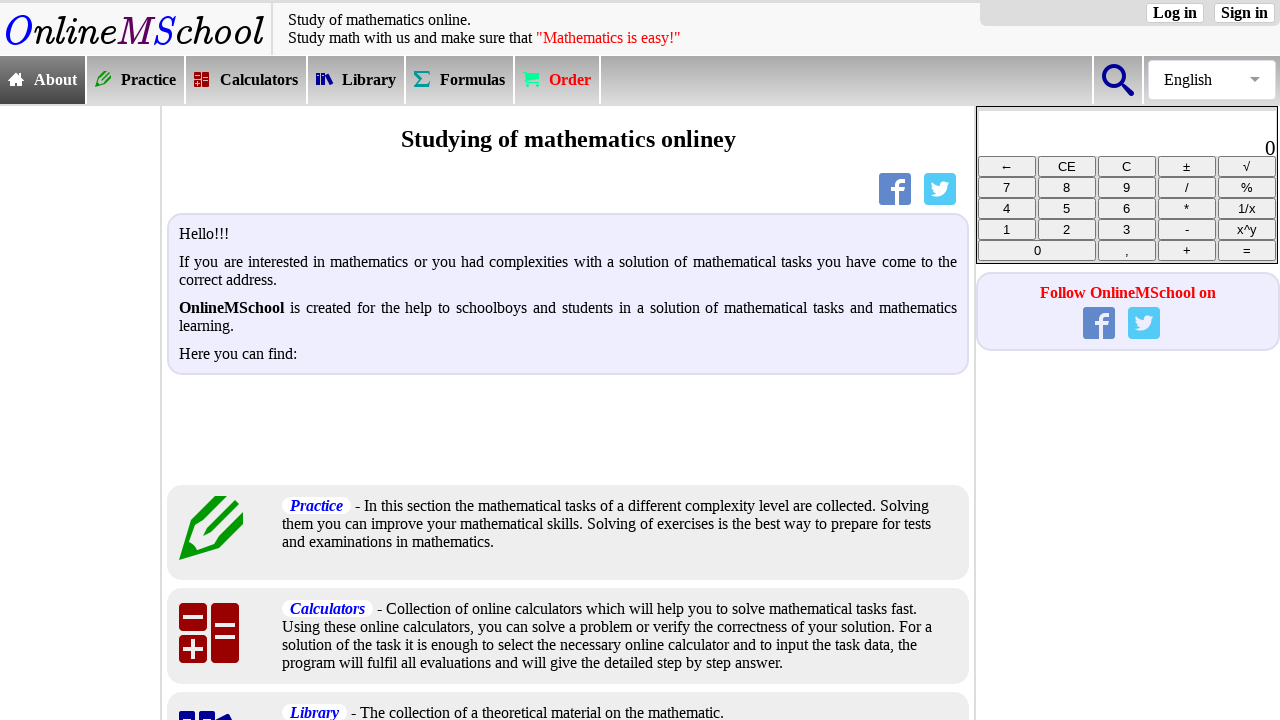